Tests dropdown handling by selecting each option in a select dropdown menu one by one, iterating through all available options.

Starting URL: https://syntaxprojects.com/basic-select-dropdown-demo.php

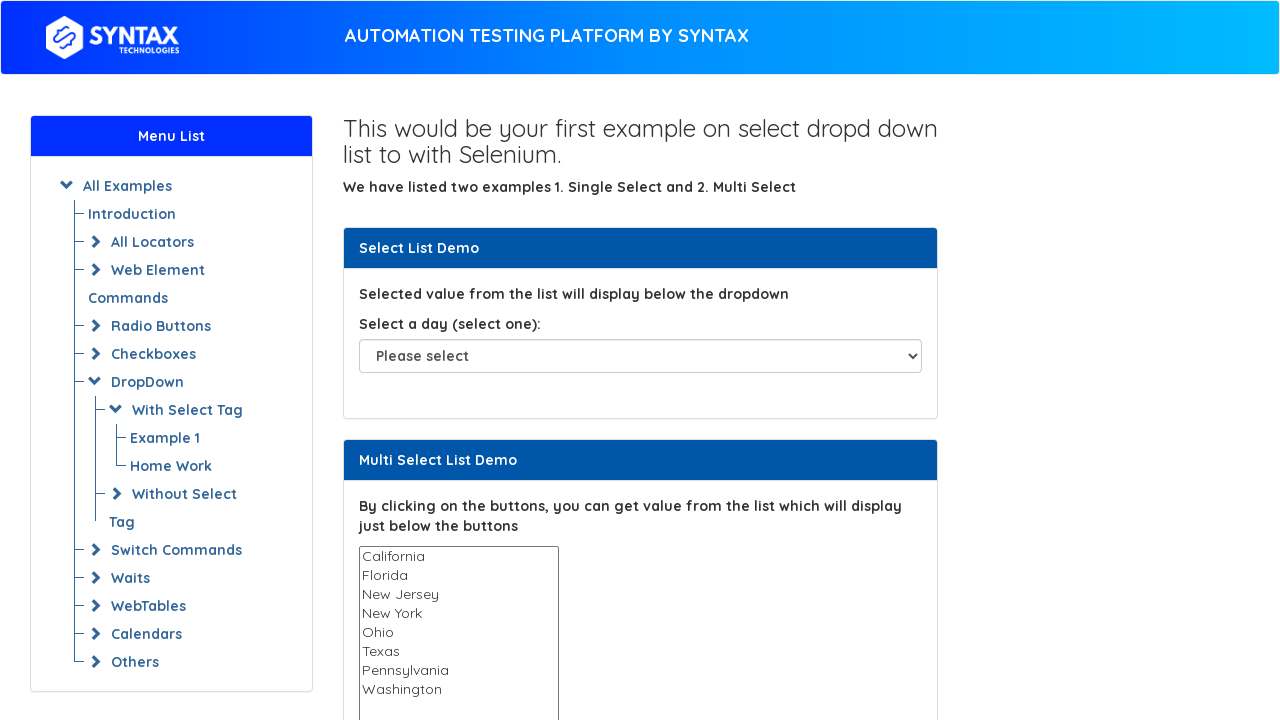

Located the dropdown element with id 'select-demo'
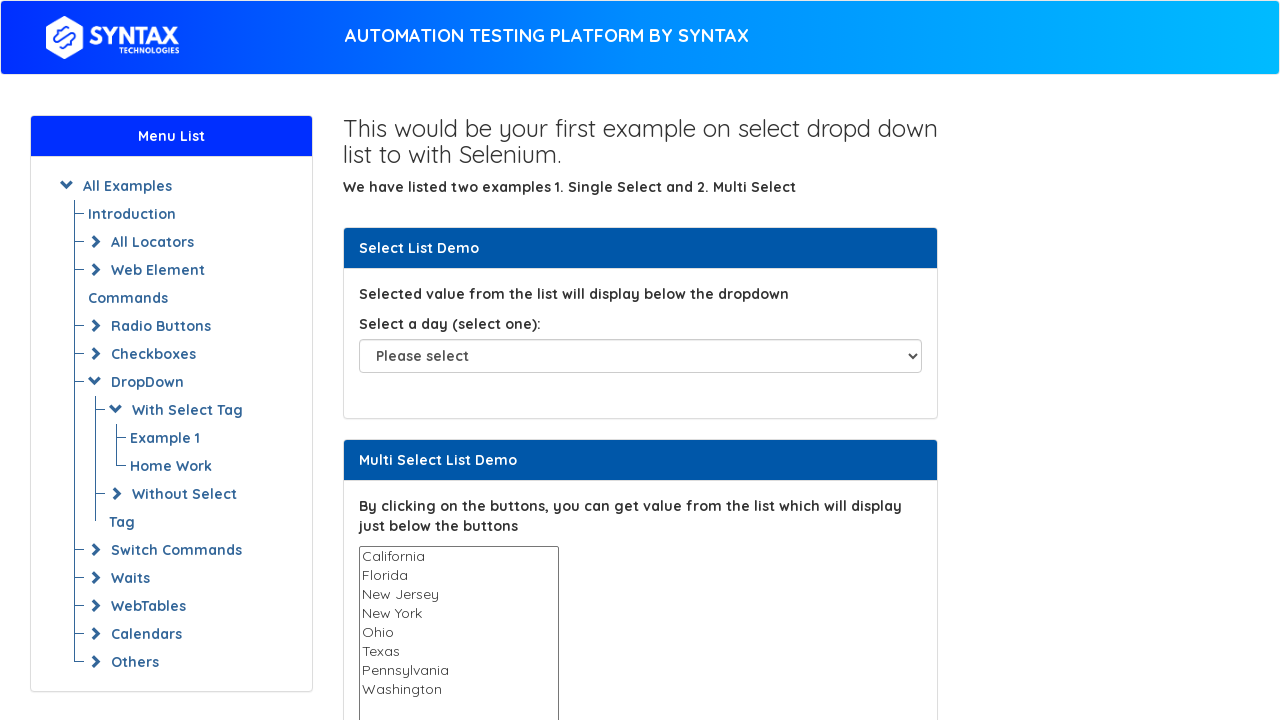

Retrieved all options from the dropdown
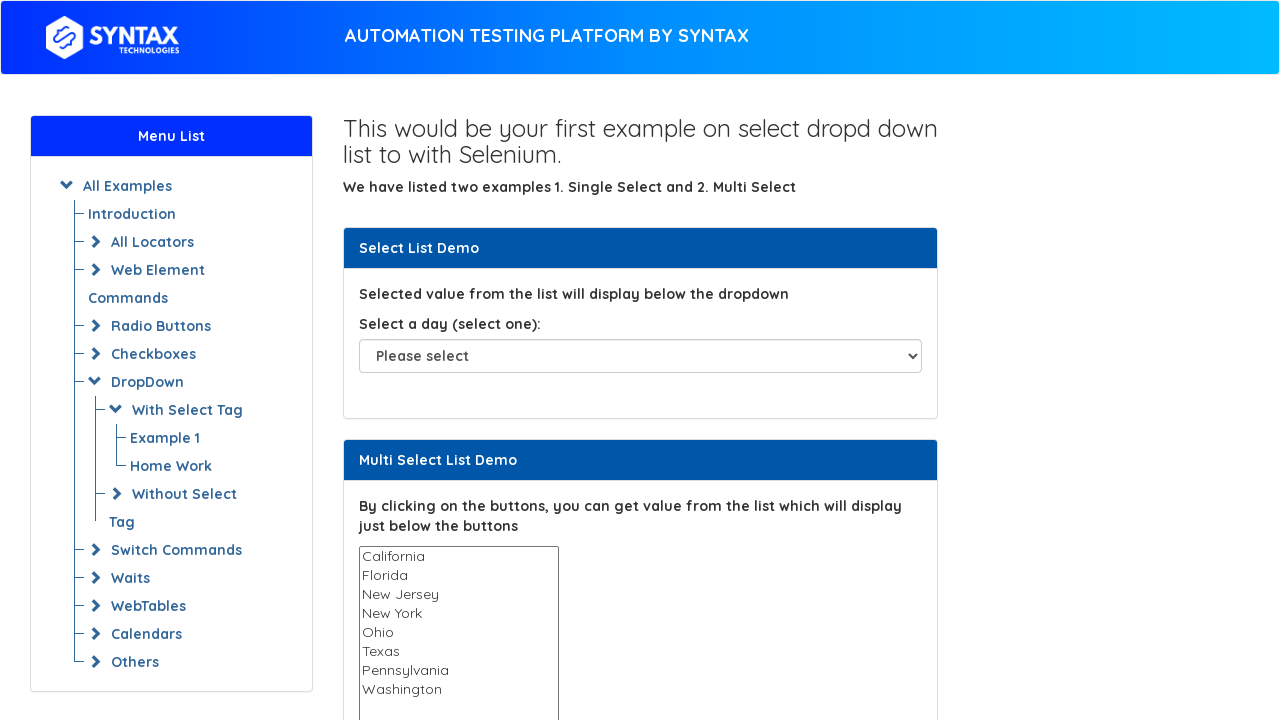

Got text content of option: Please select
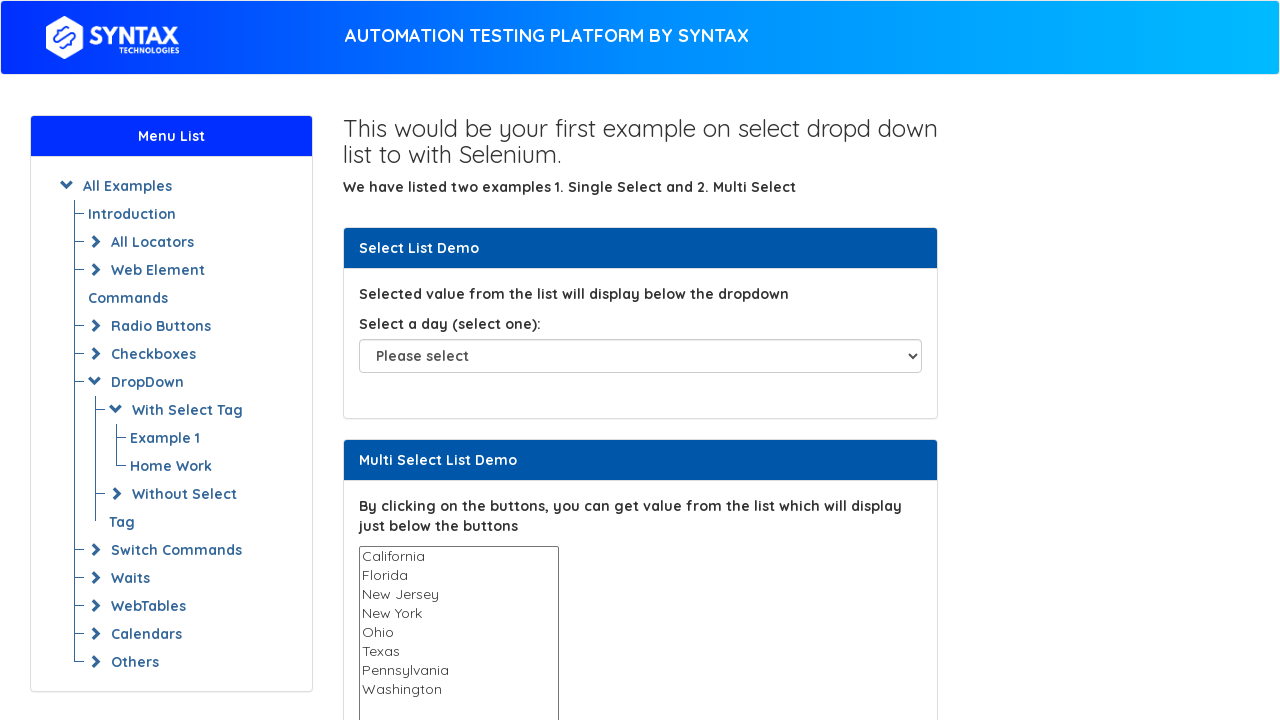

Selected dropdown option at index 0: Please select on #select-demo
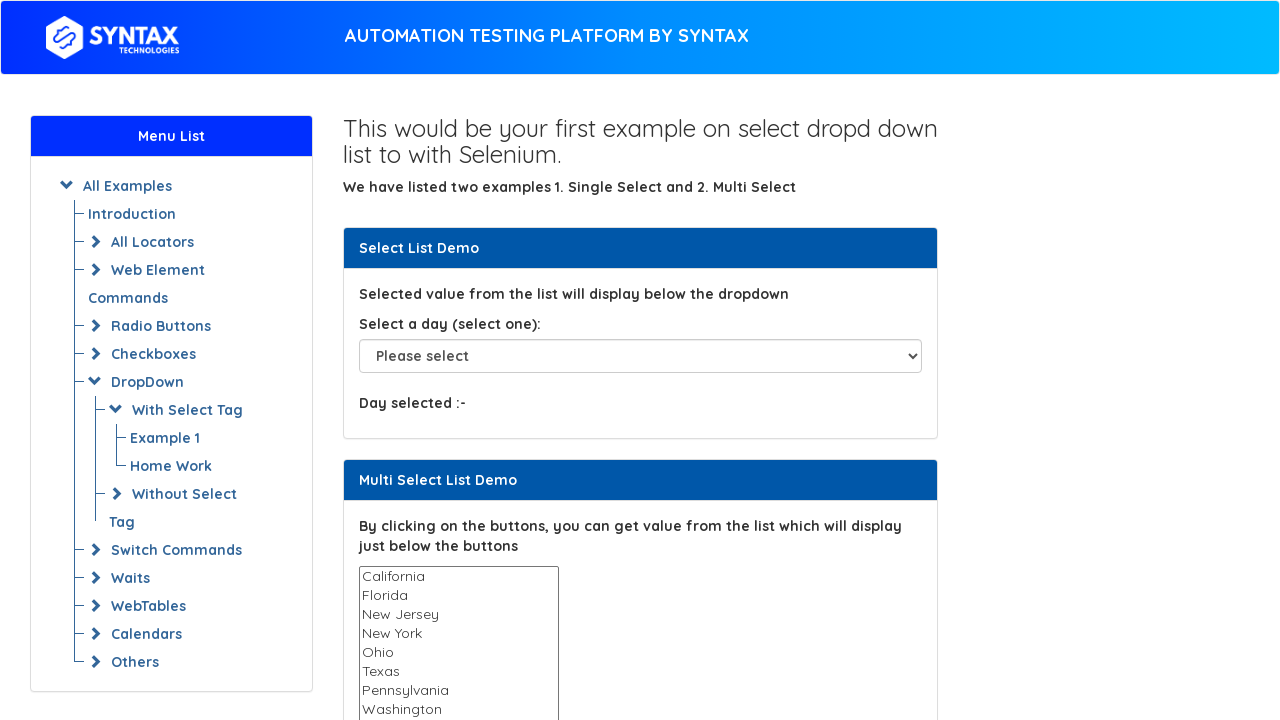

Waited 1 second for selection to register
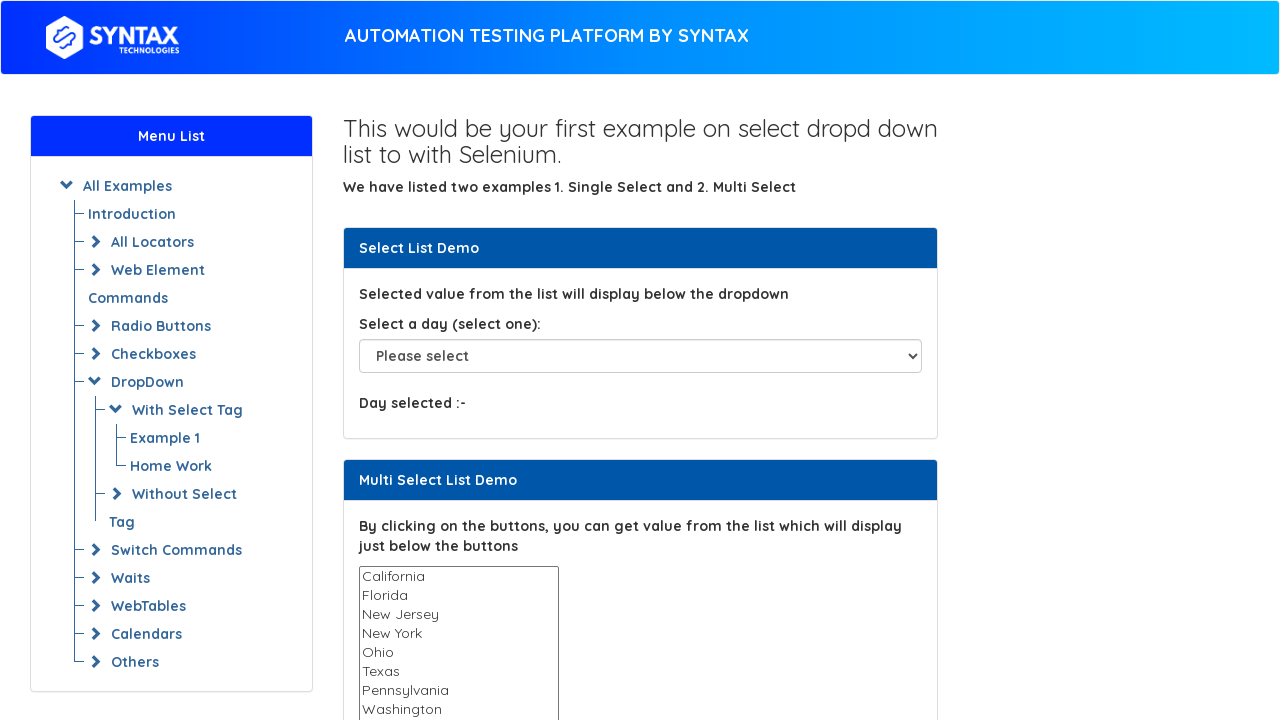

Got text content of option: Sunday
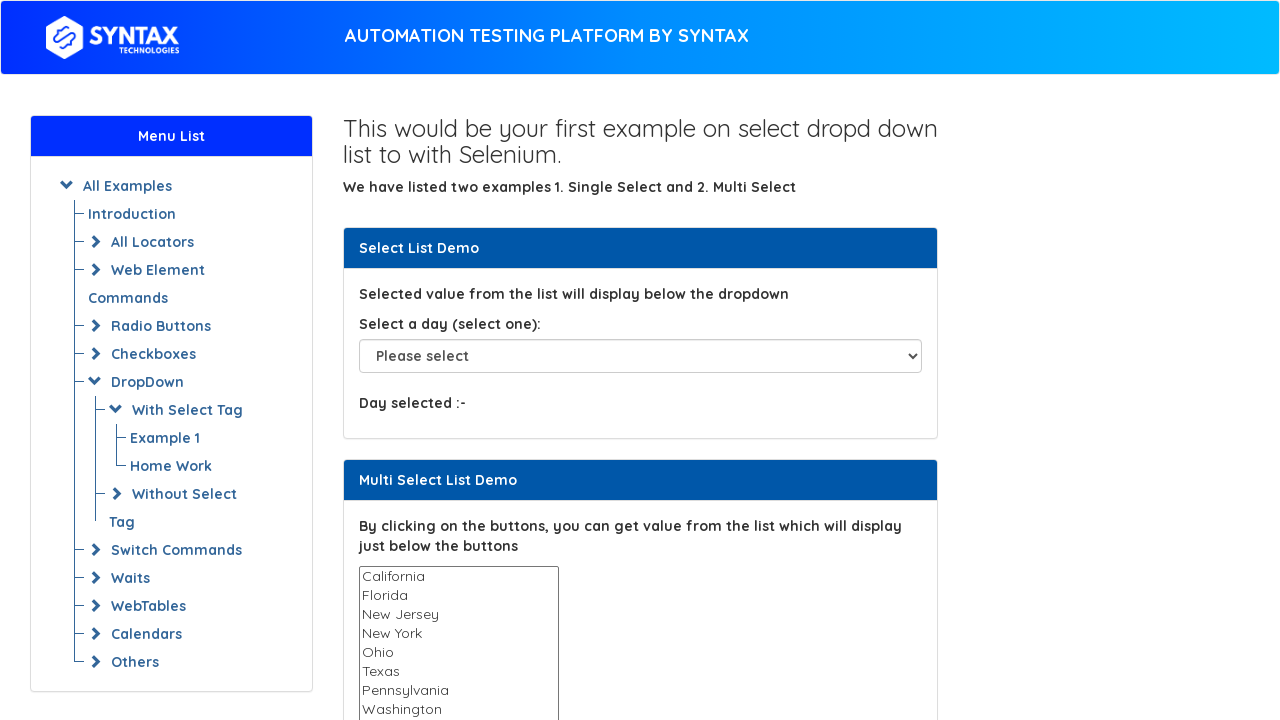

Selected dropdown option at index 1: Sunday on #select-demo
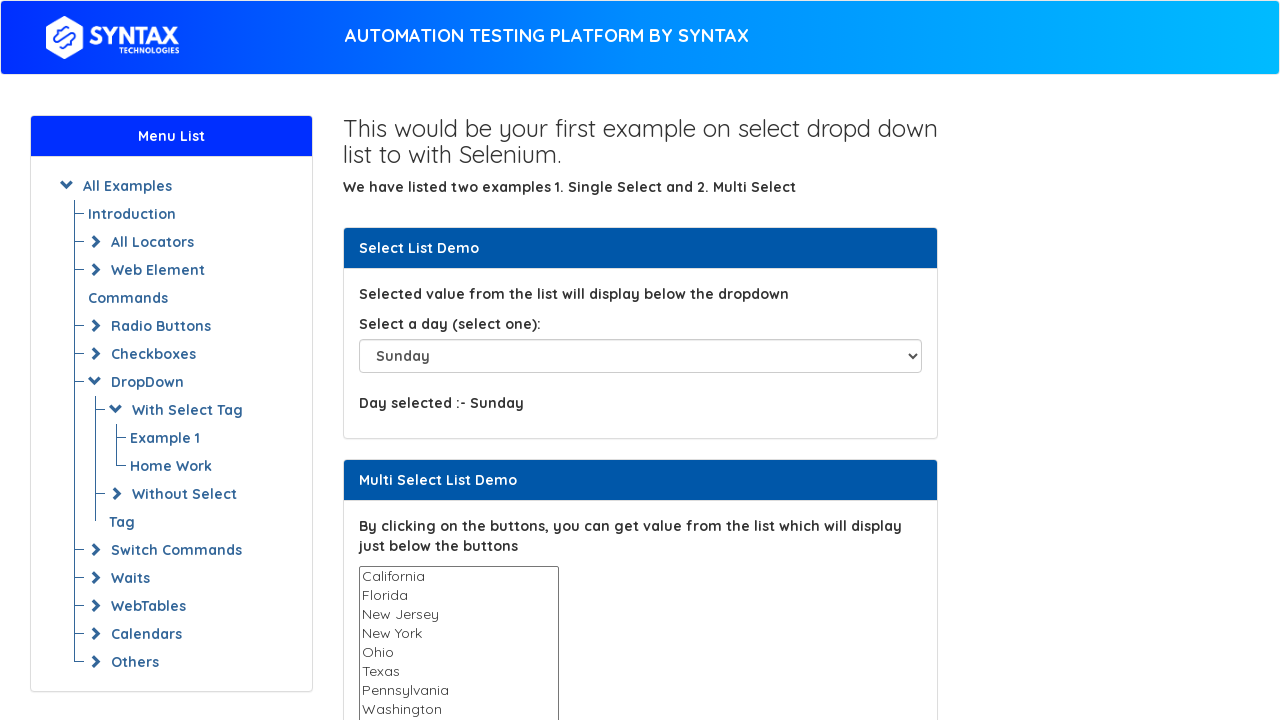

Waited 1 second for selection to register
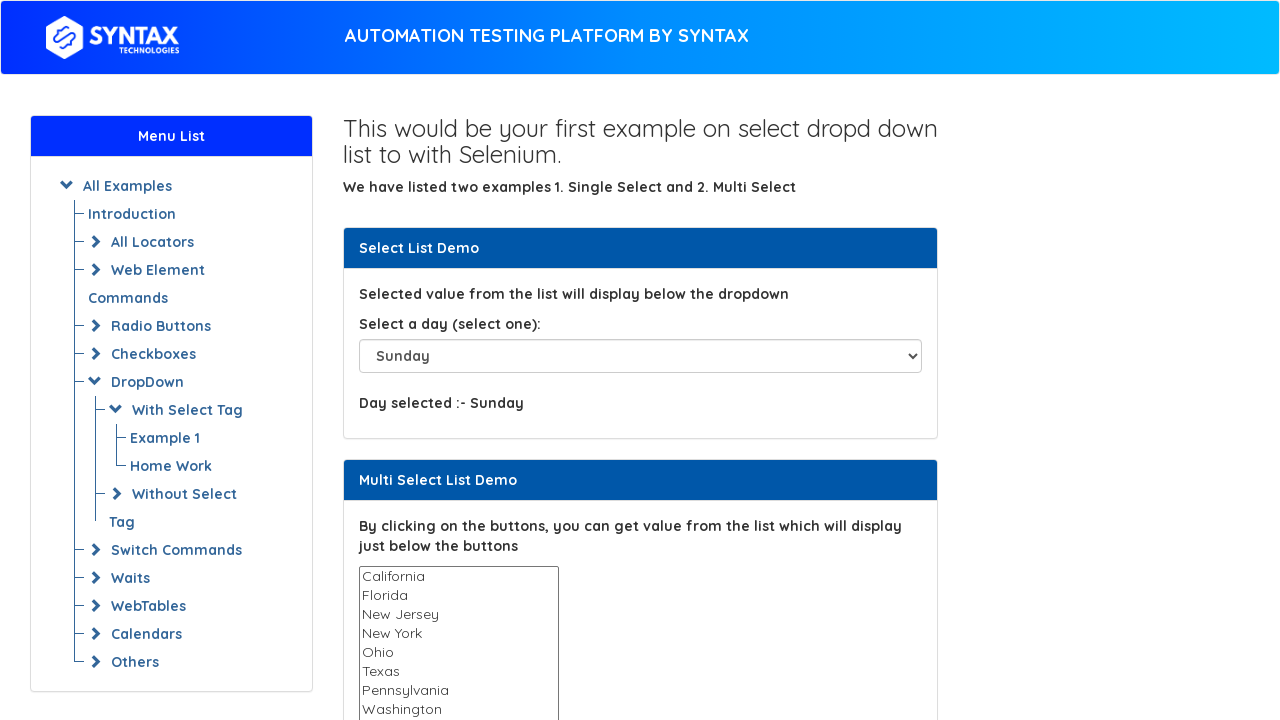

Got text content of option: Monday
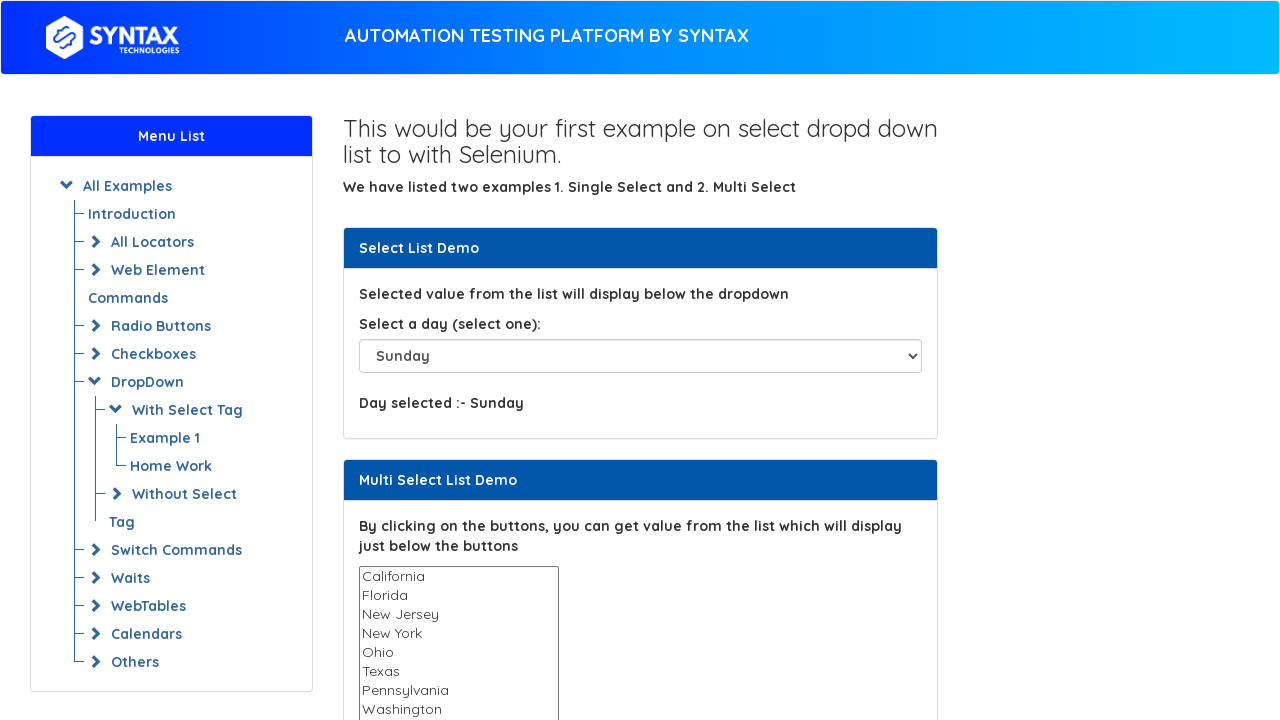

Selected dropdown option at index 2: Monday on #select-demo
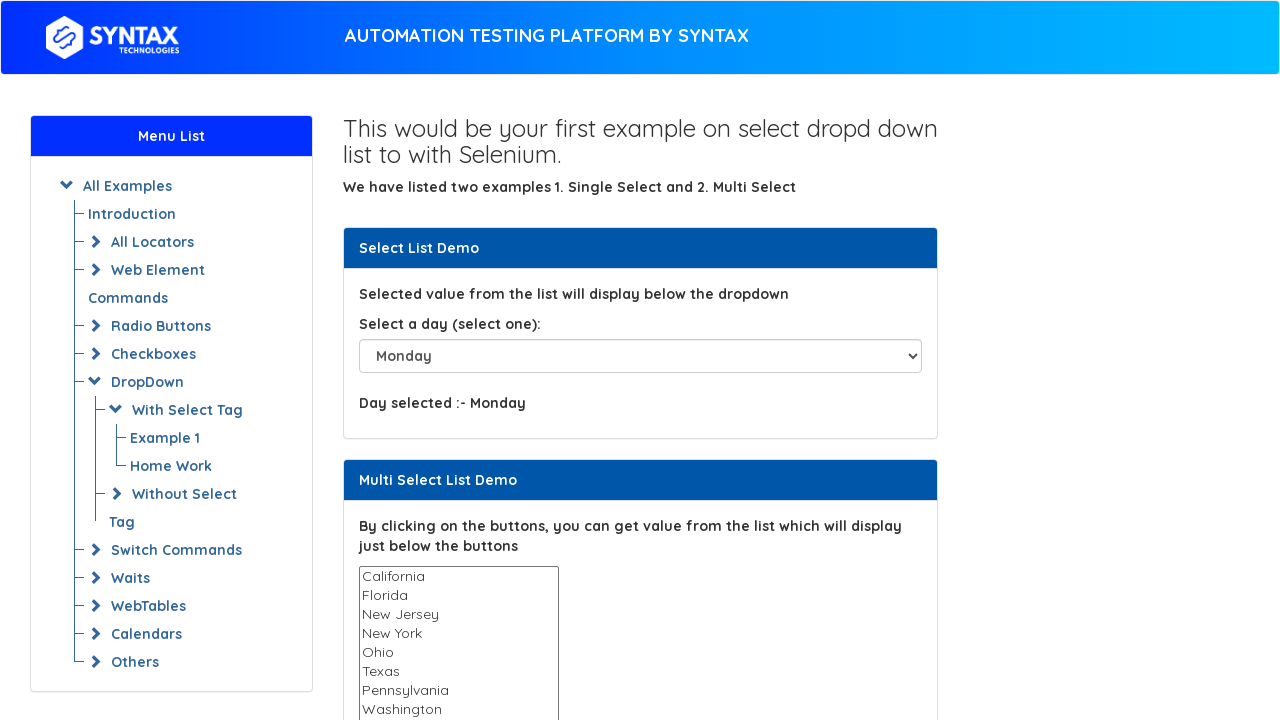

Waited 1 second for selection to register
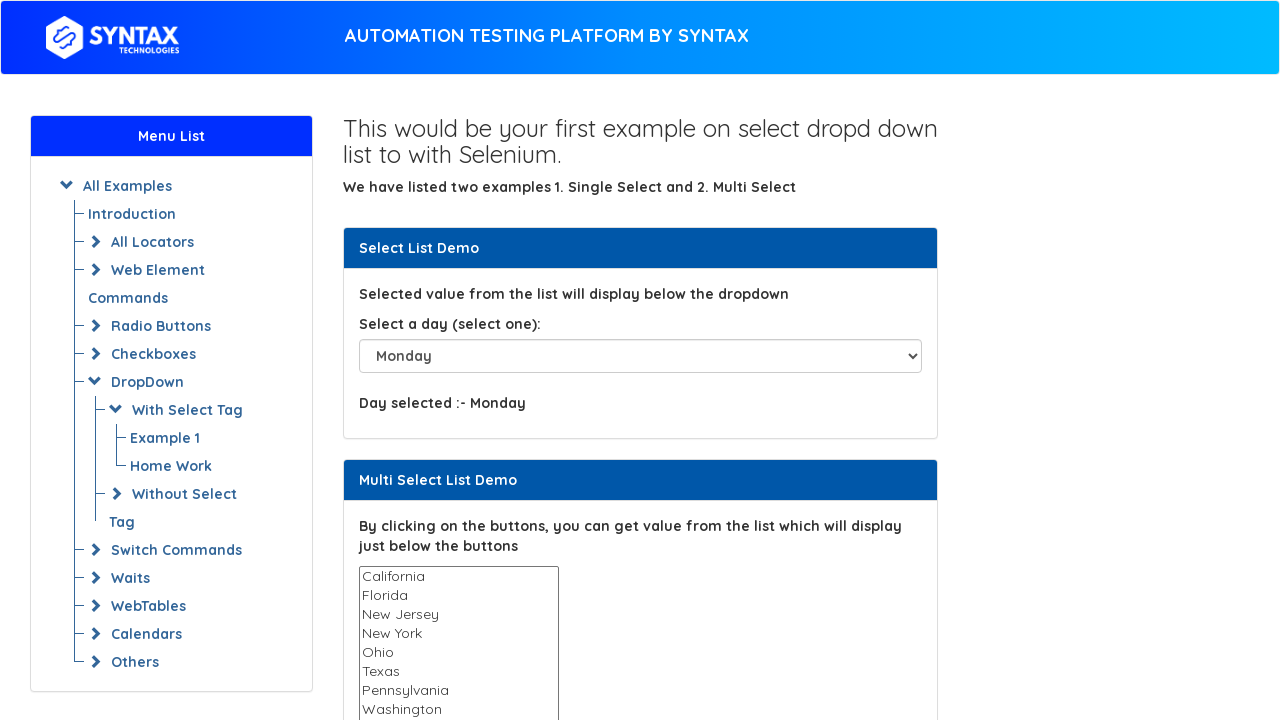

Got text content of option: Tuesday
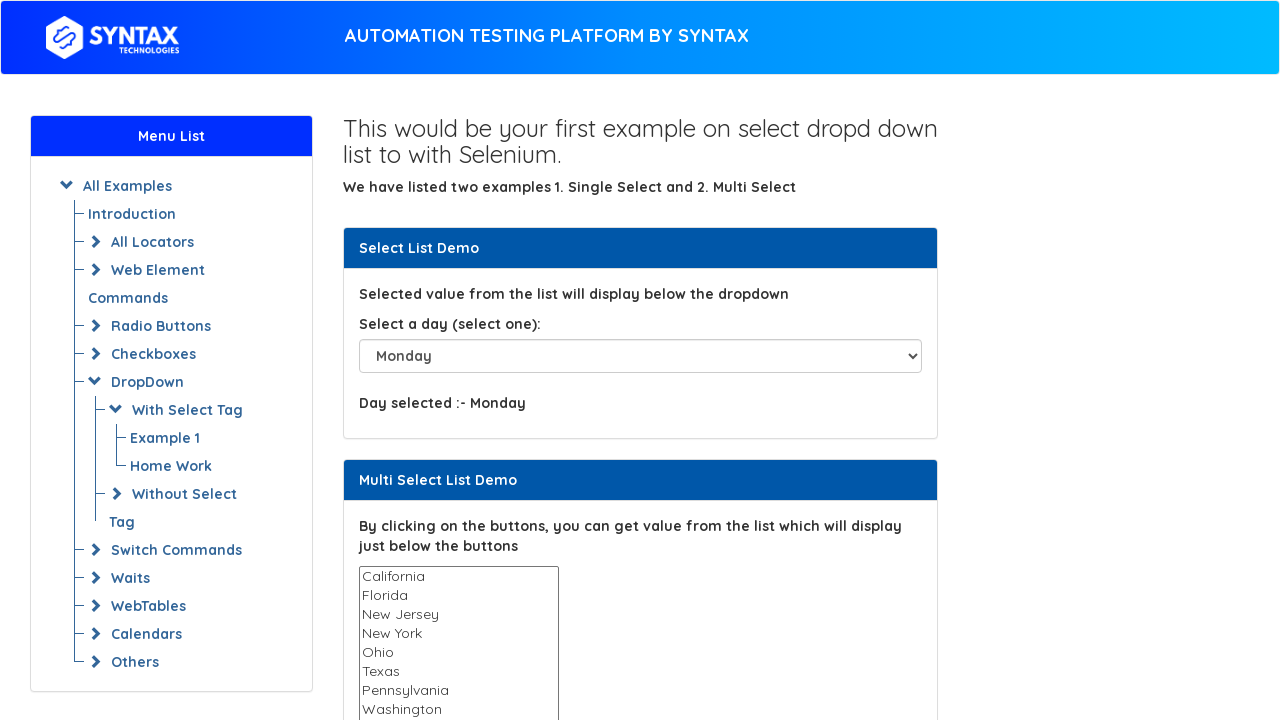

Selected dropdown option at index 3: Tuesday on #select-demo
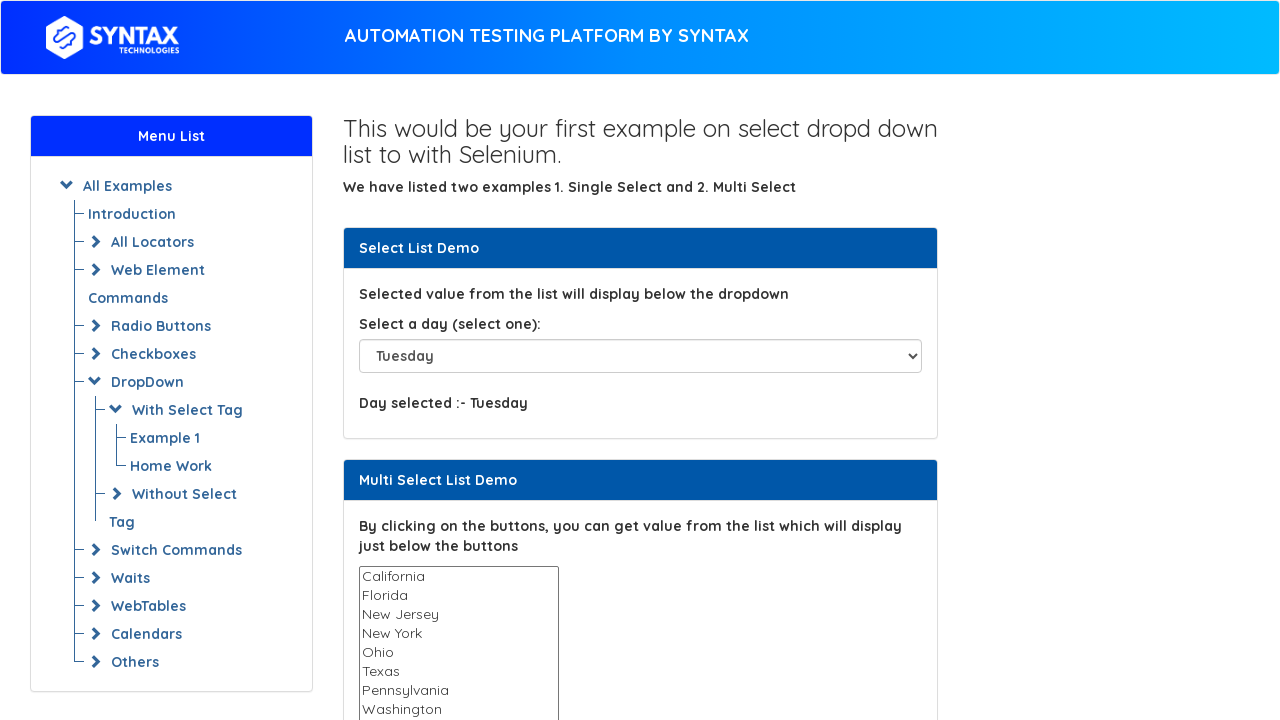

Waited 1 second for selection to register
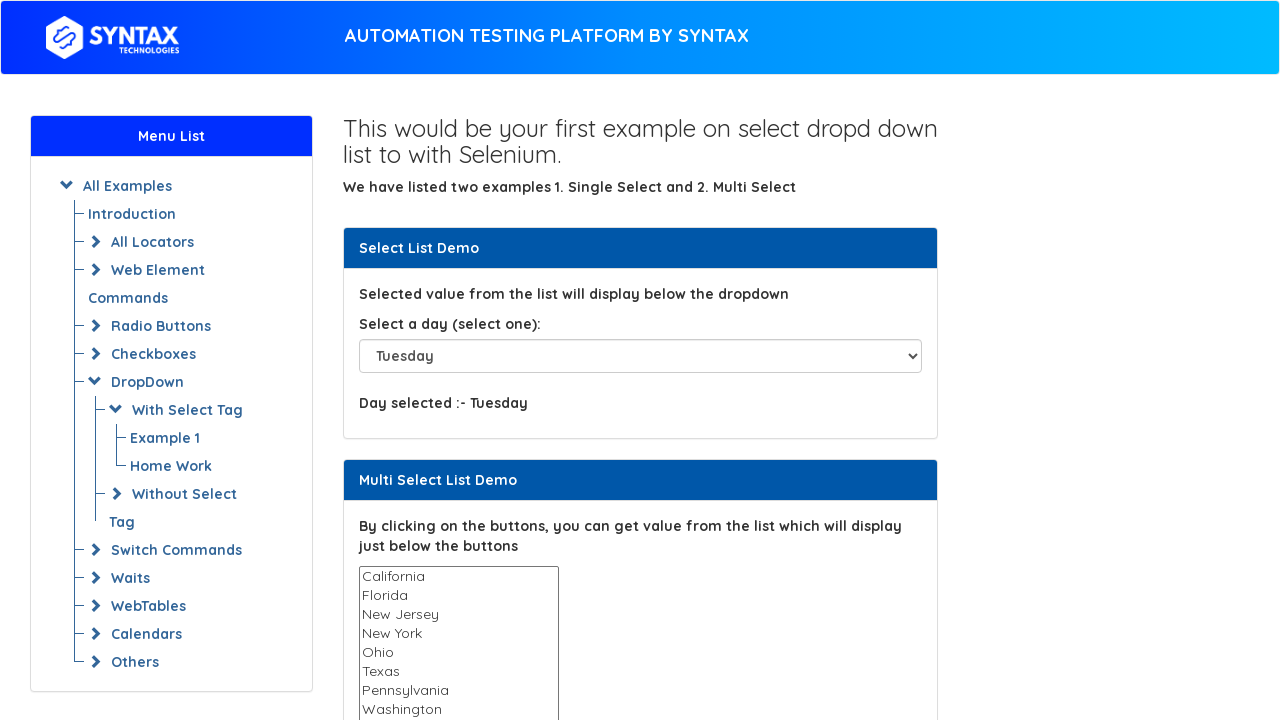

Got text content of option: Wednesday
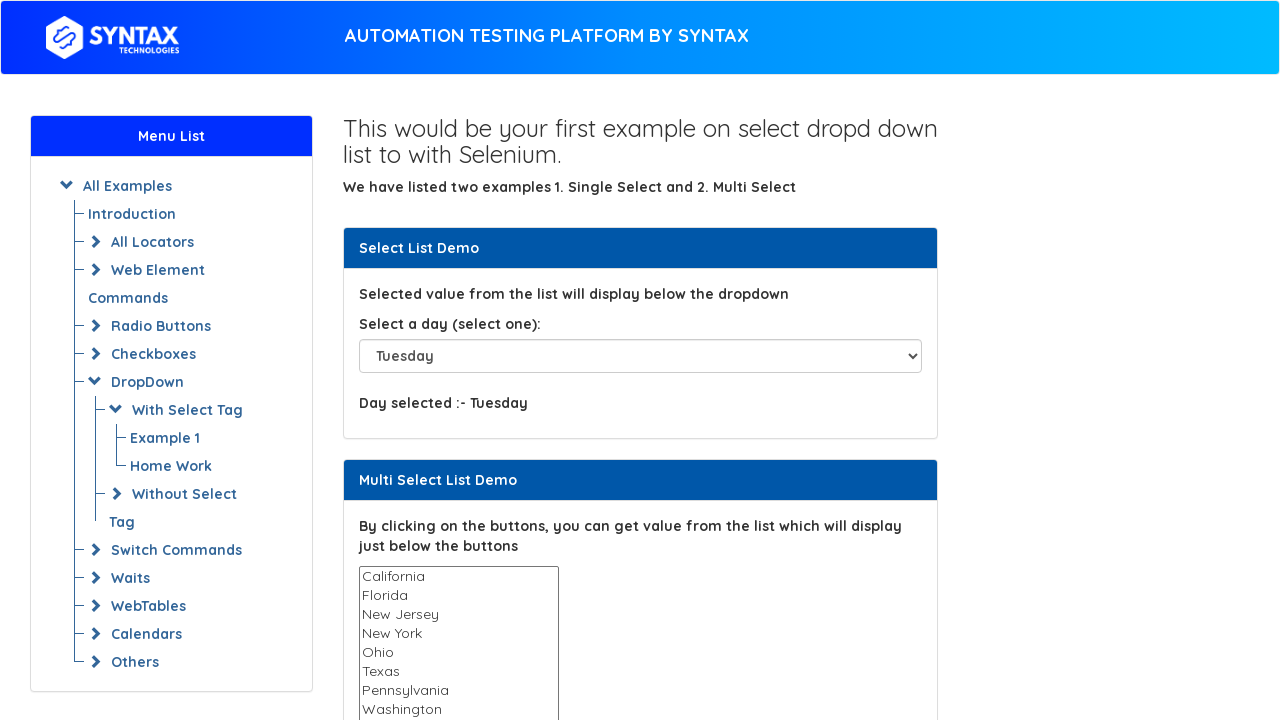

Selected dropdown option at index 4: Wednesday on #select-demo
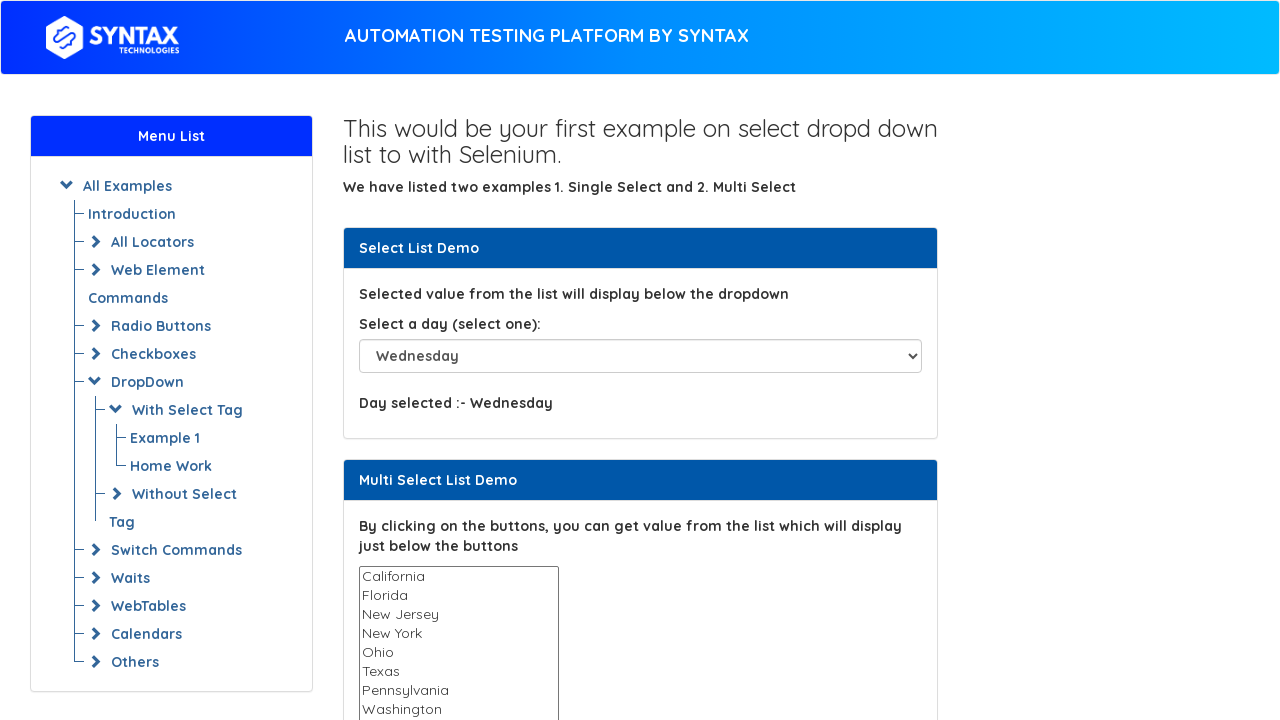

Waited 1 second for selection to register
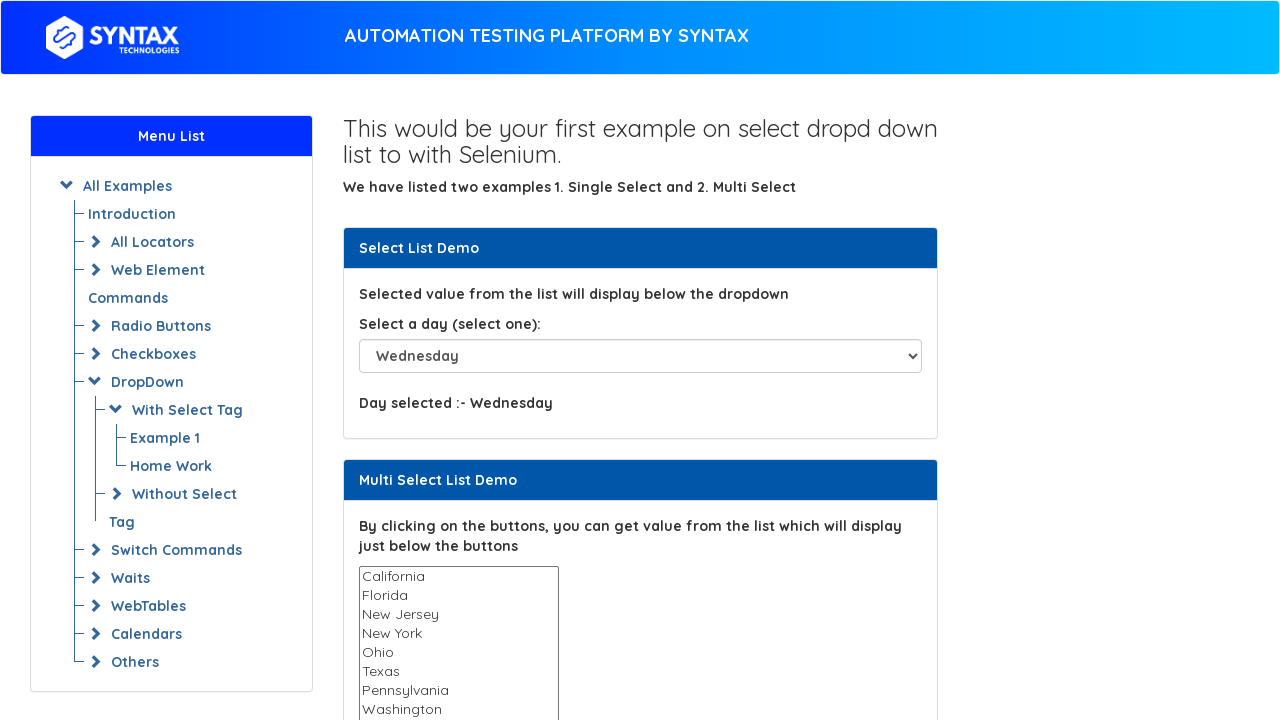

Got text content of option: Thursday
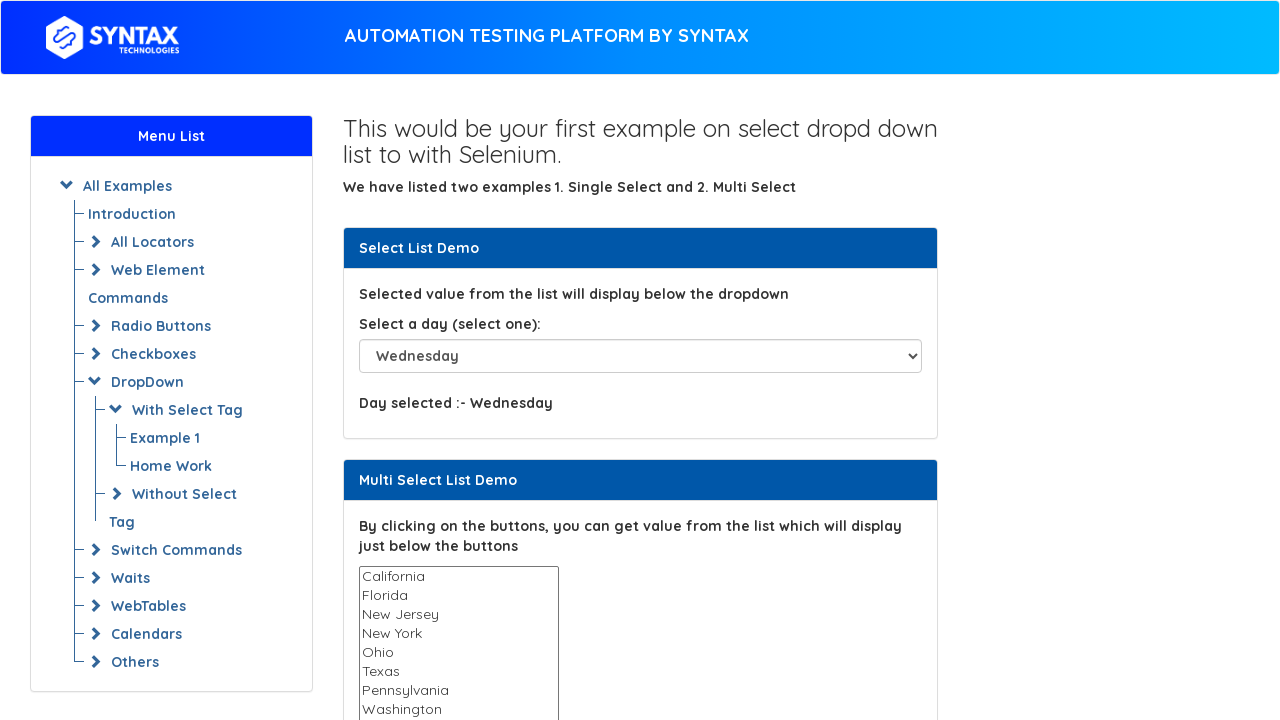

Selected dropdown option at index 5: Thursday on #select-demo
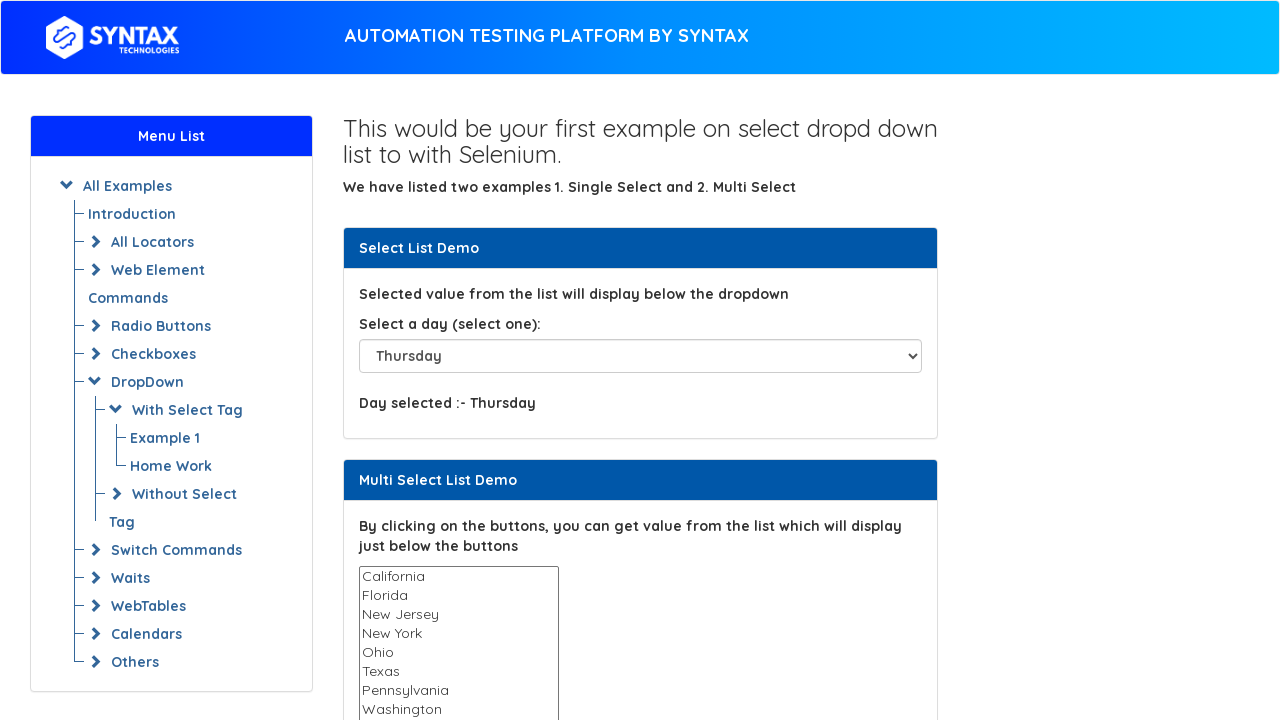

Waited 1 second for selection to register
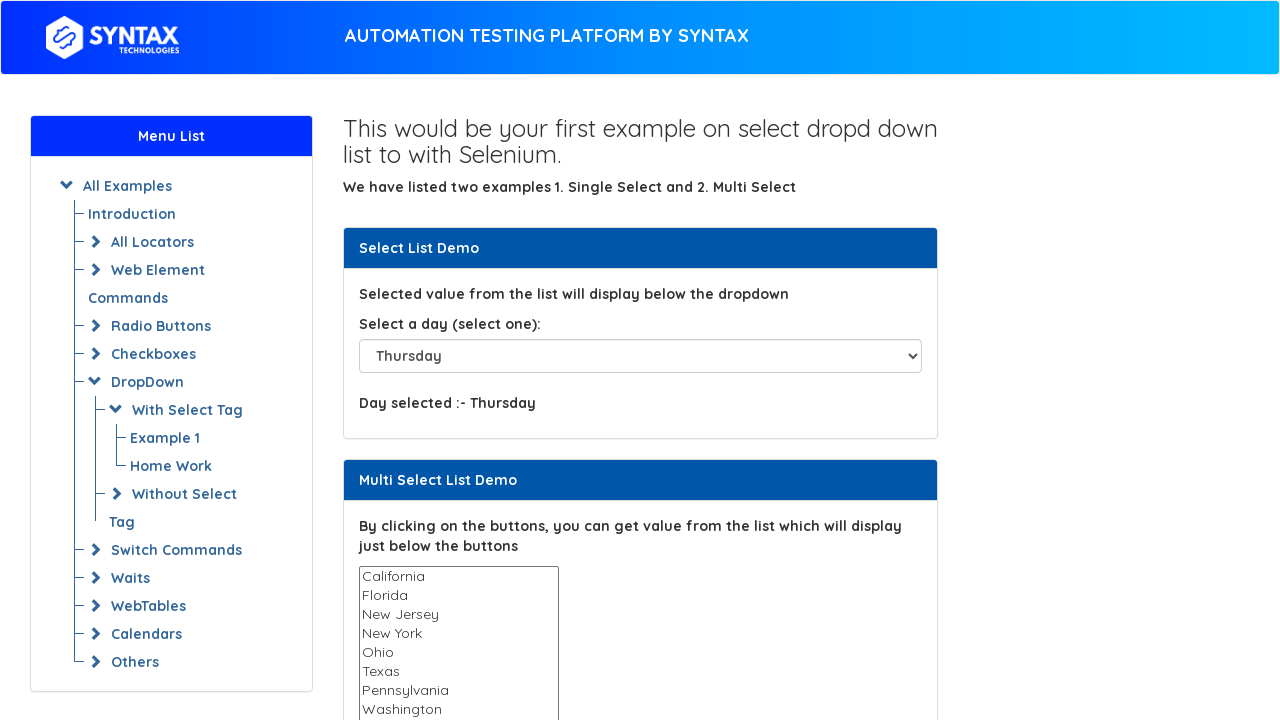

Got text content of option: Friday
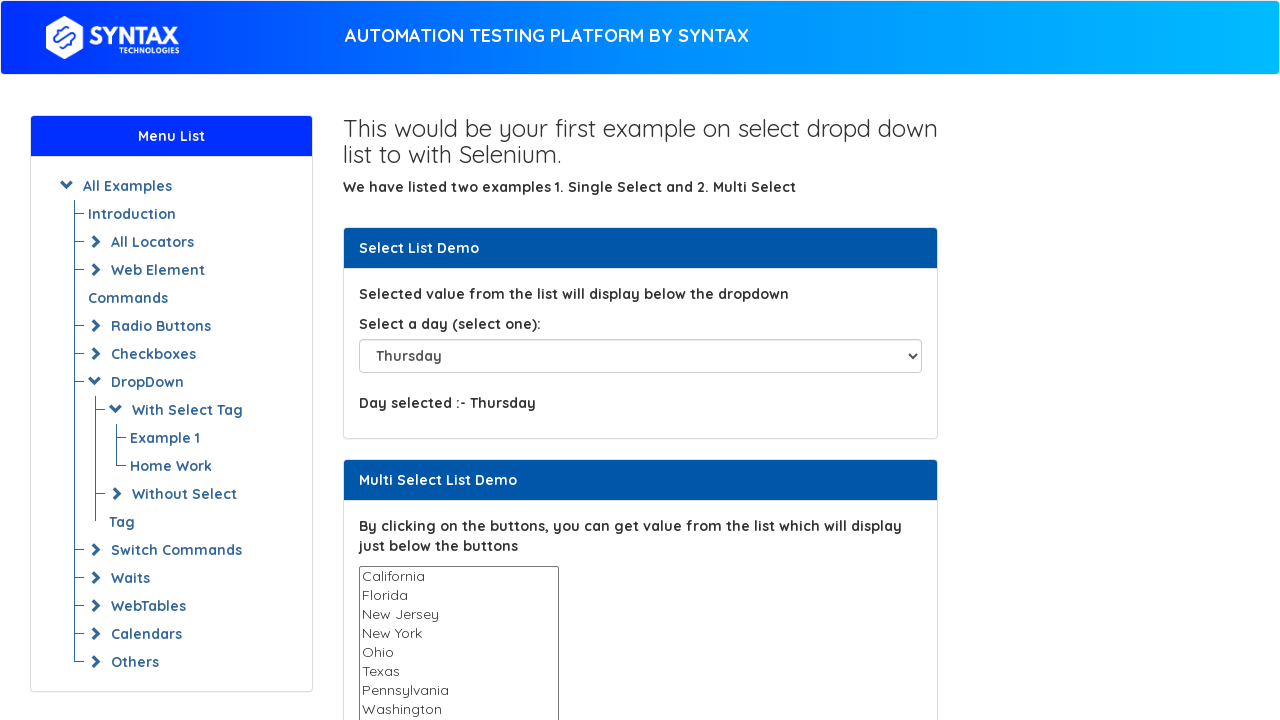

Selected dropdown option at index 6: Friday on #select-demo
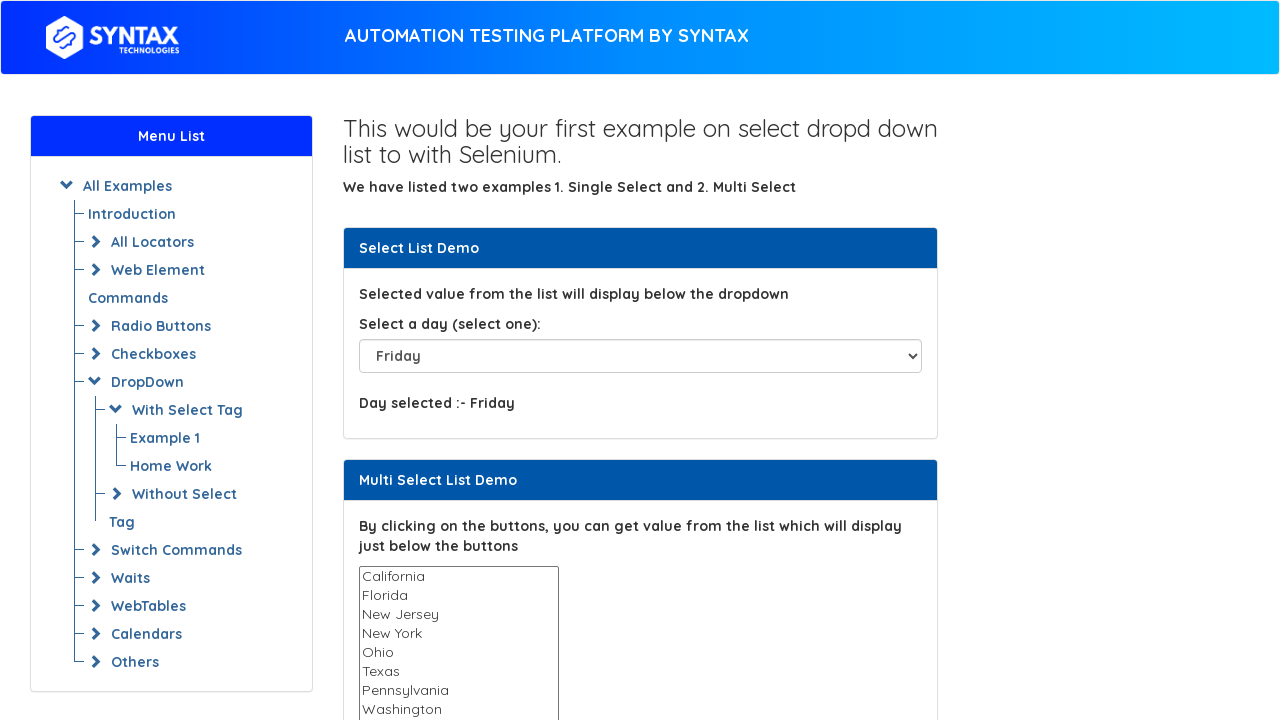

Waited 1 second for selection to register
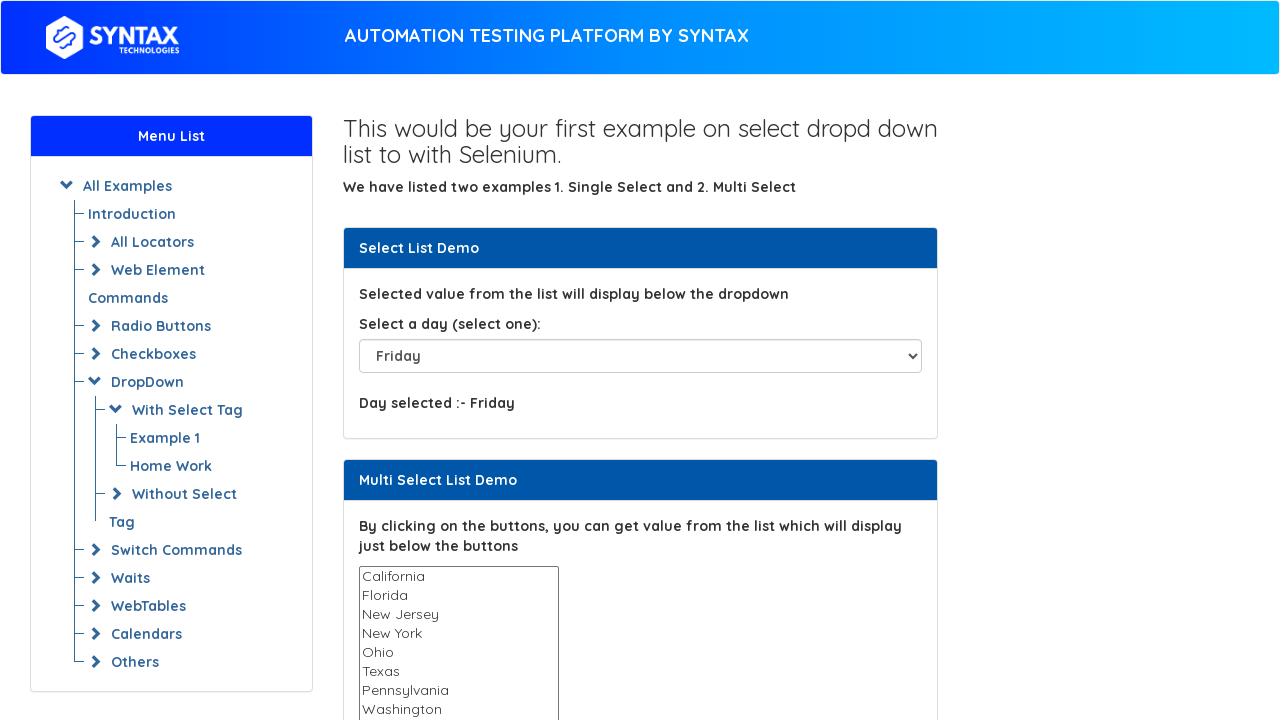

Got text content of option: Saturday
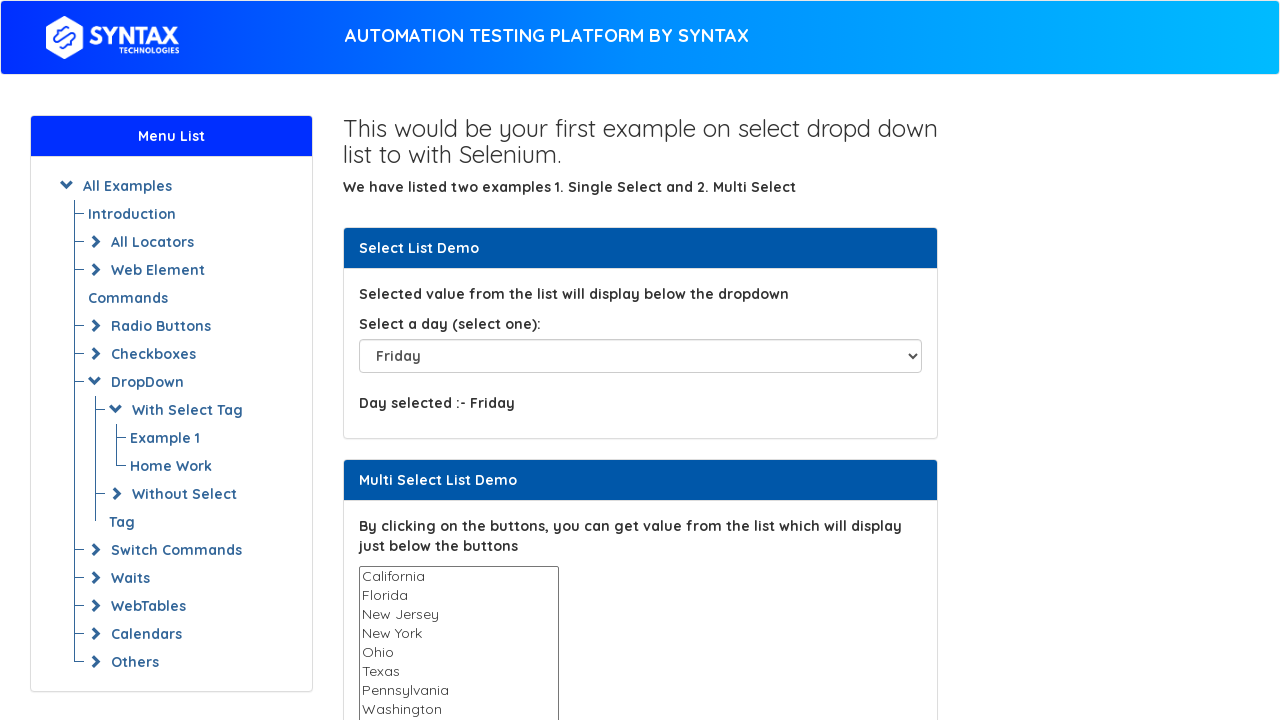

Selected dropdown option at index 7: Saturday on #select-demo
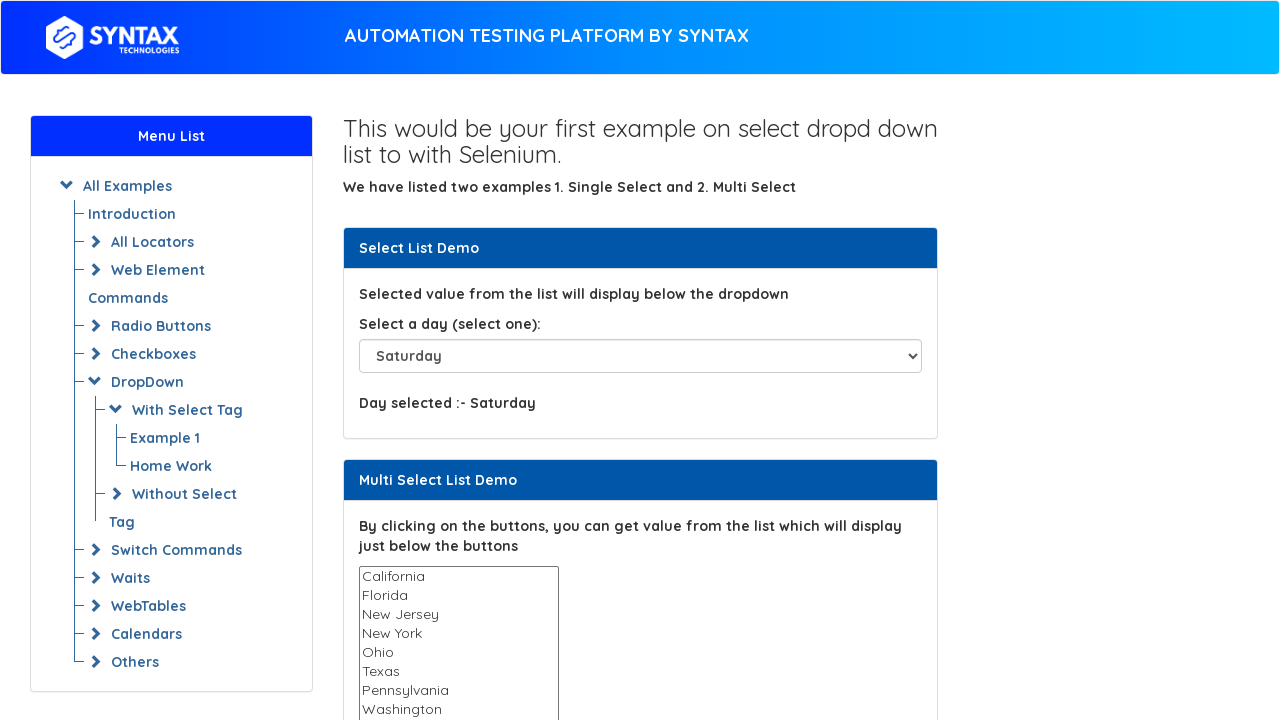

Waited 1 second for selection to register
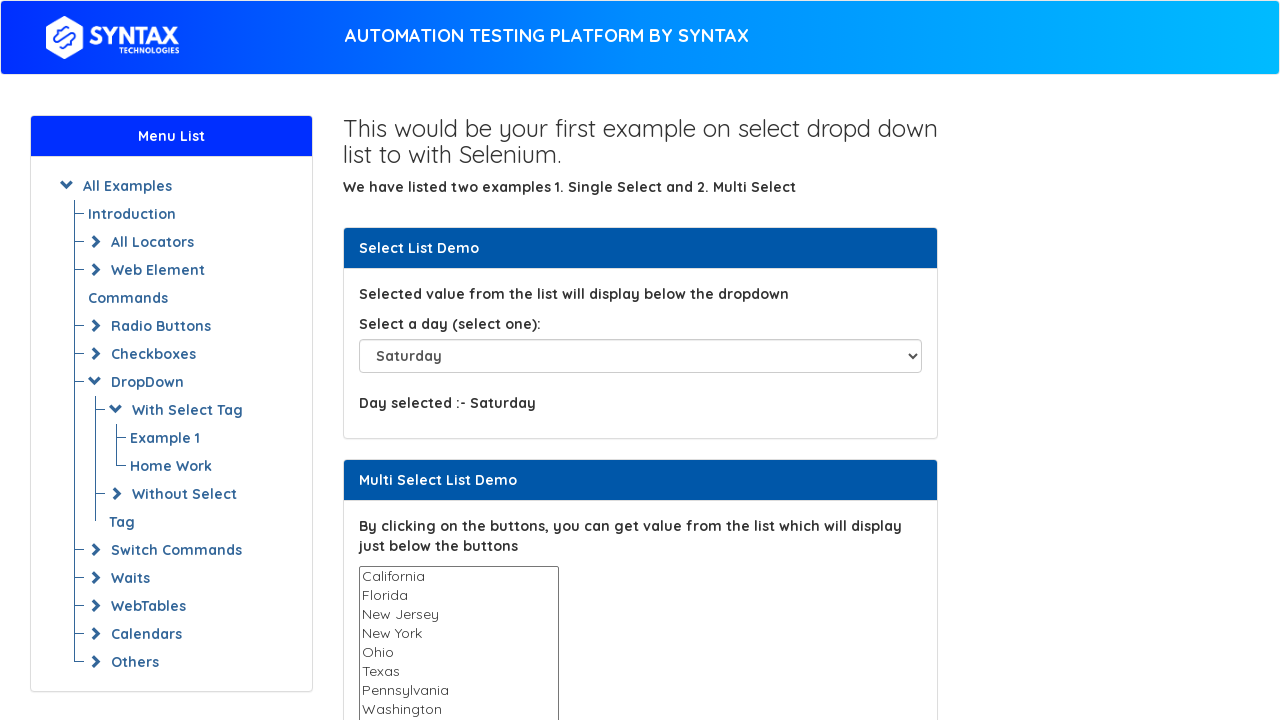

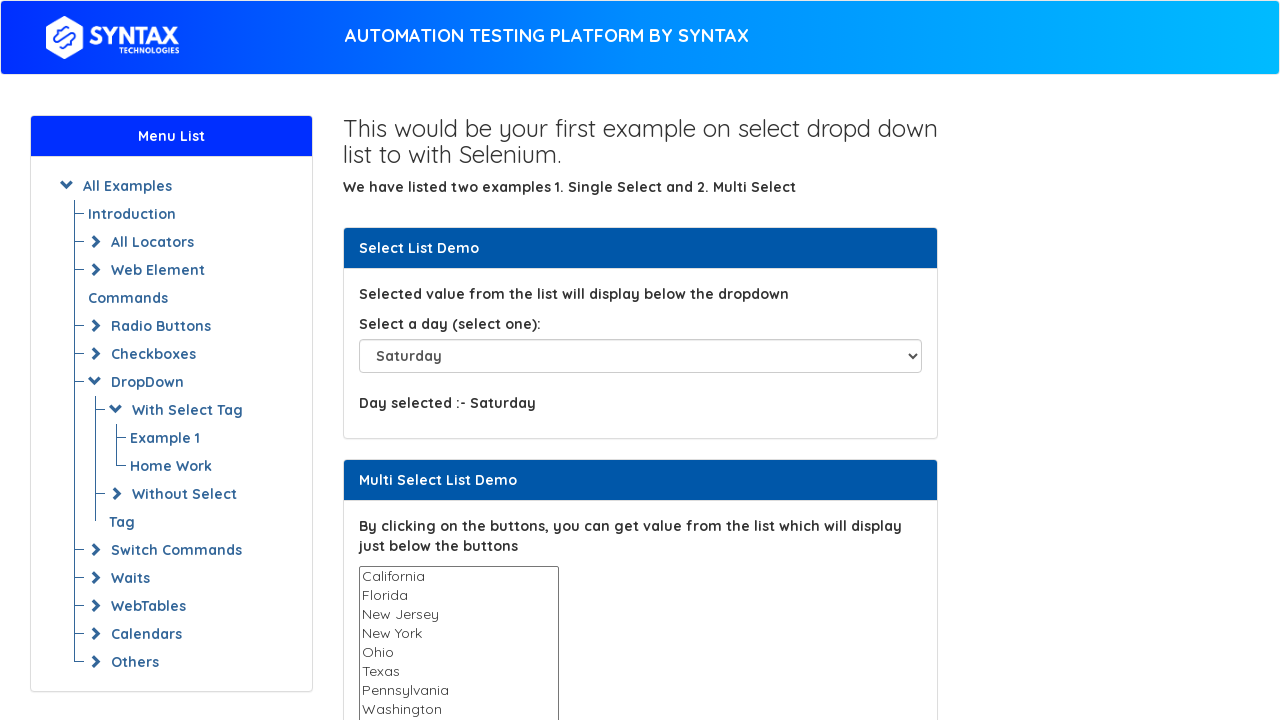